Tests iframe handling by switching to a single frame and filling a text input field inside that frame

Starting URL: https://demo.automationtesting.in/Frames.html

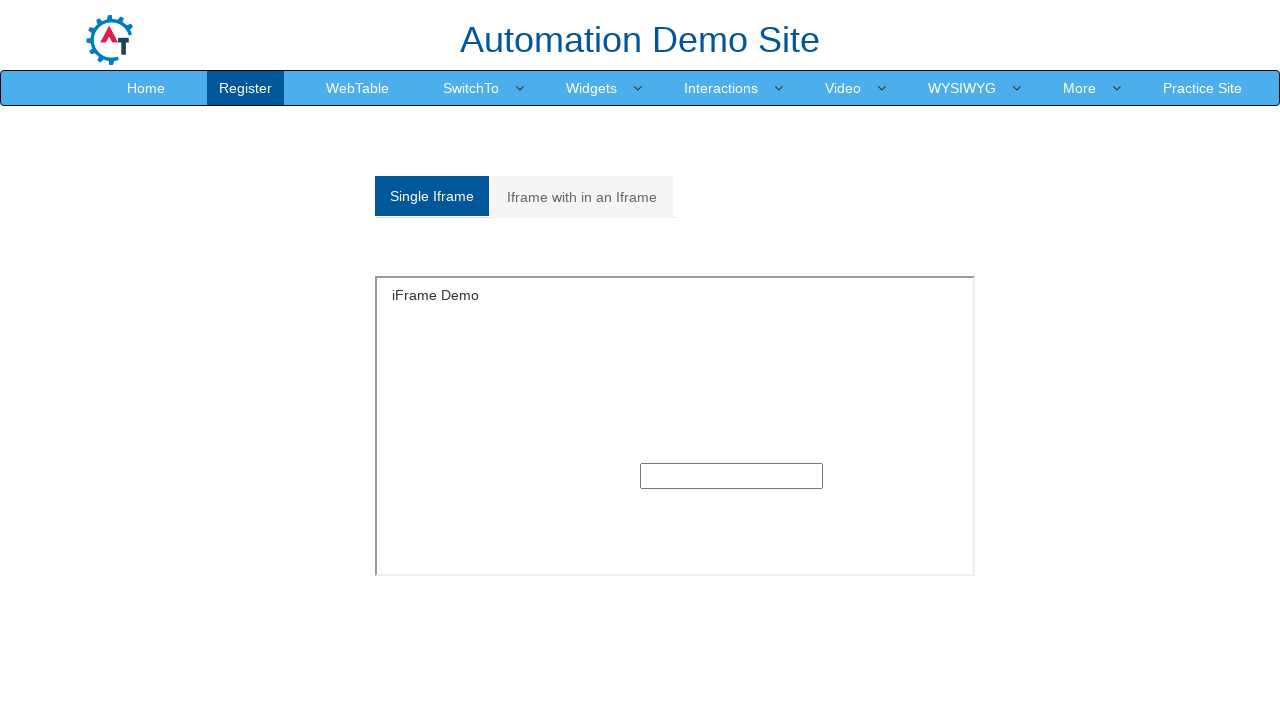

Retrieved all frames on the page
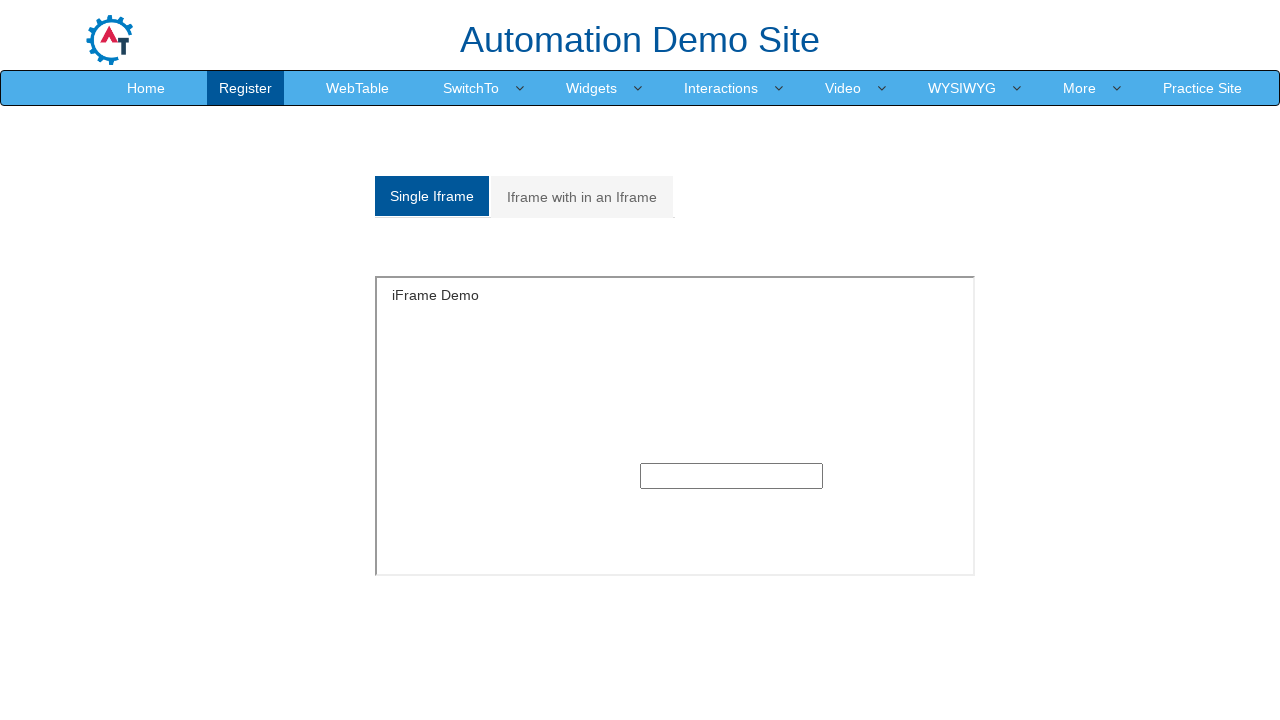

Located the SingleFrame iframe
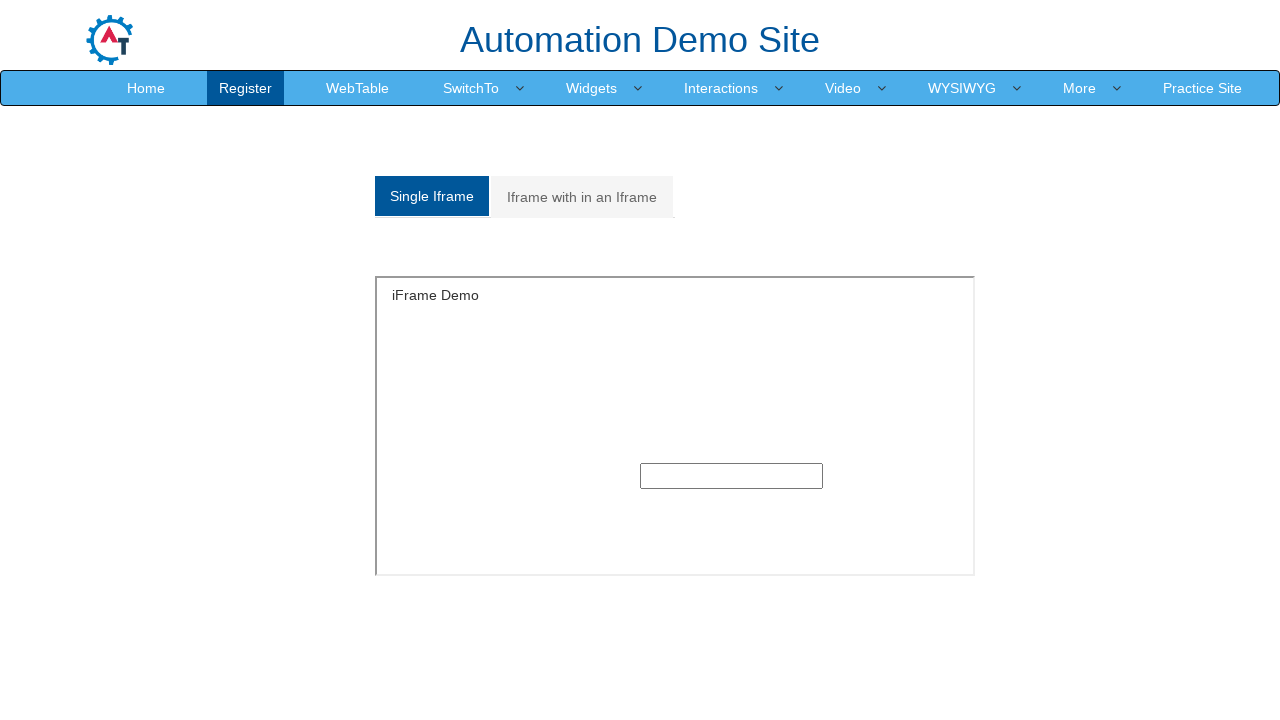

Filled text input field inside SingleFrame iframe with 'atchutarao' on iframe[name='SingleFrame'] >> internal:control=enter-frame >> input[type='text']
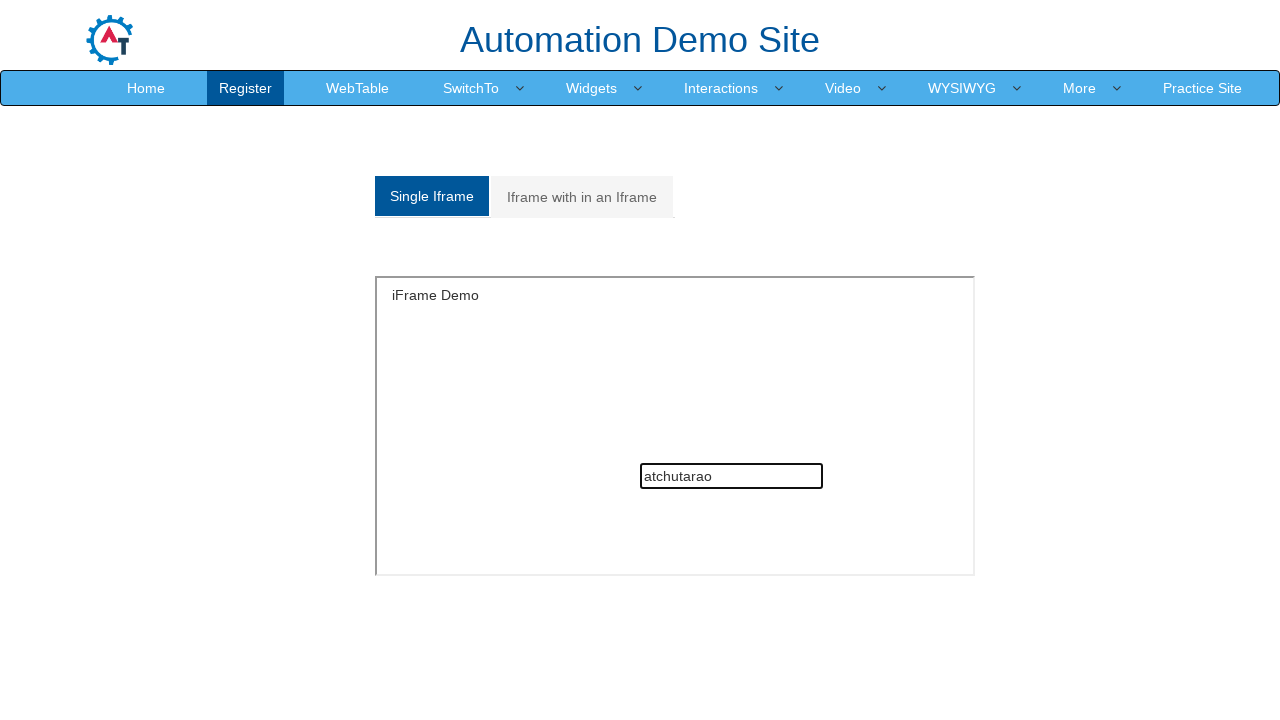

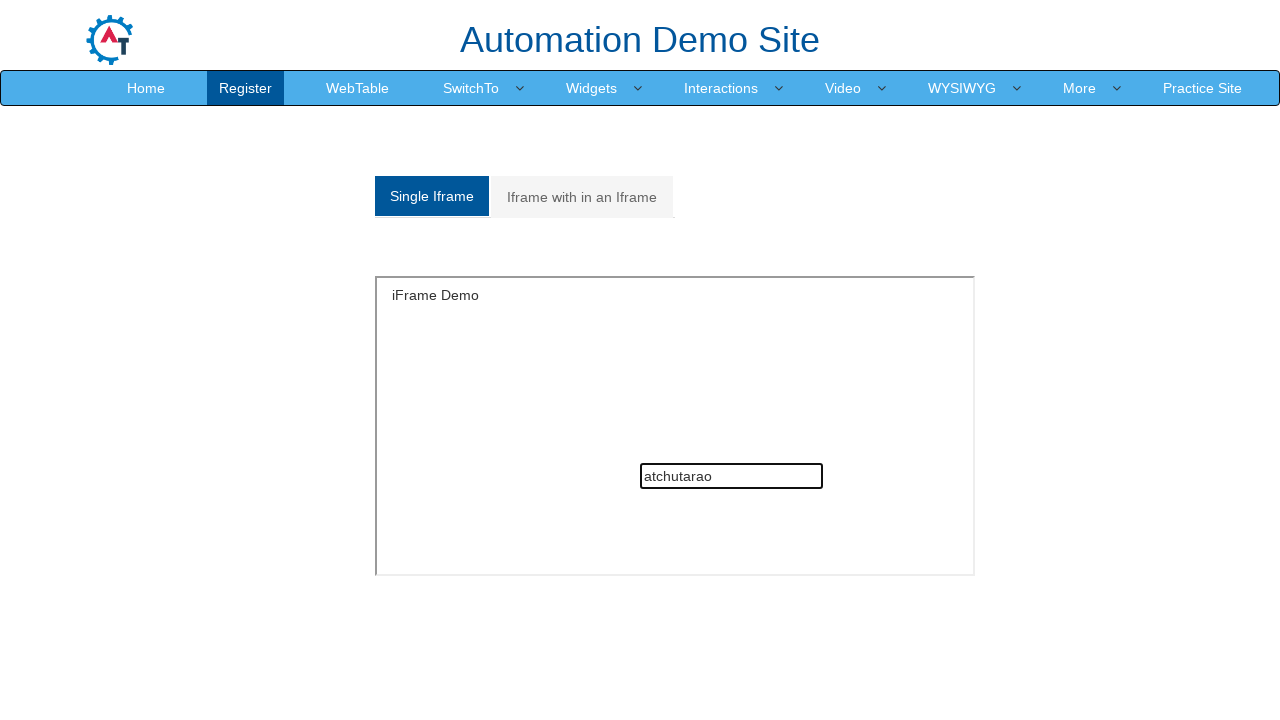